Tests checkbox interaction by navigating to the automation page, clicking on the simple elements link, and selecting a checkbox with value 'Car'

Starting URL: https://ultimateqa.com/automation/

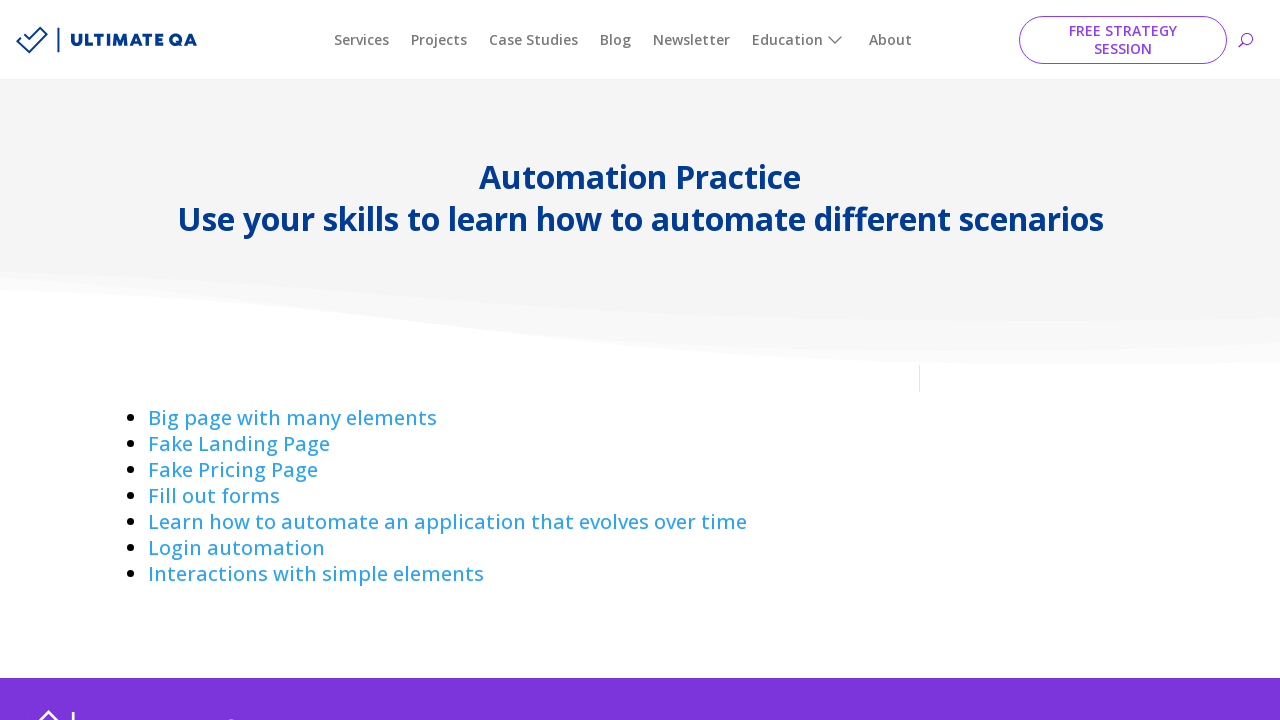

Navigated to Ultimate QA automation page
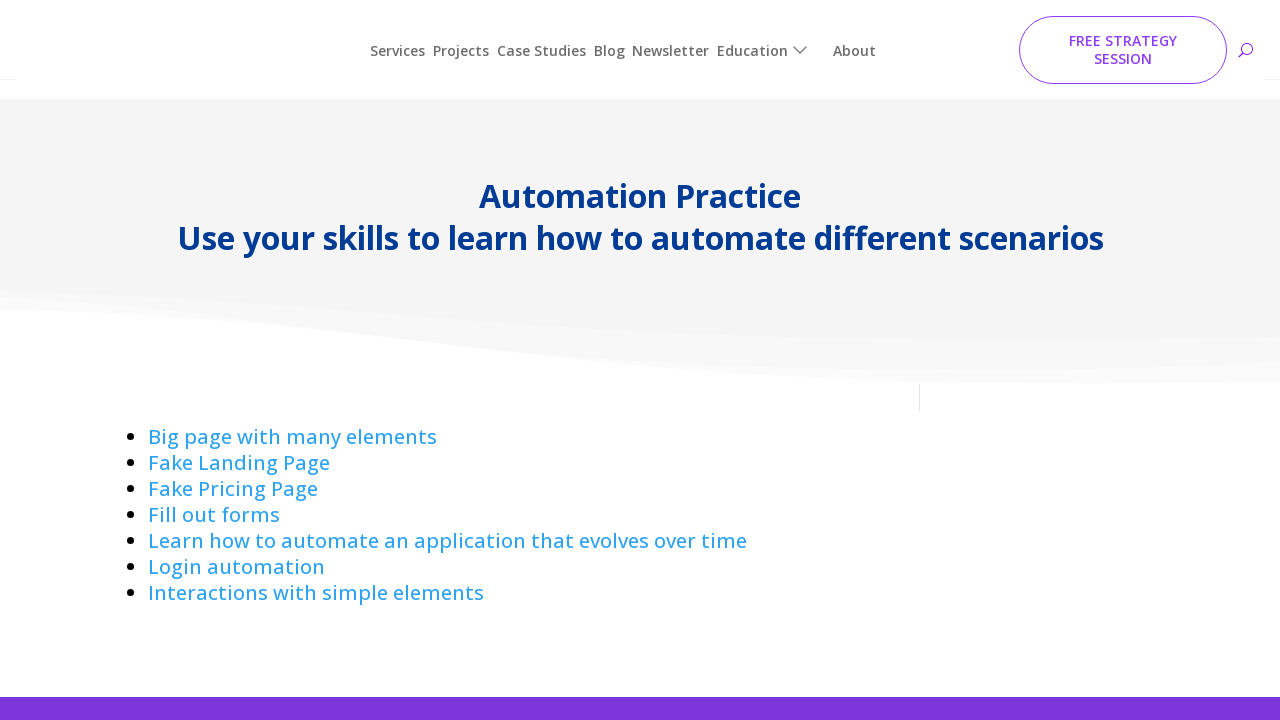

Clicked on 'Interactions with simple elements' link at (316, 574) on internal:role=link[name="Interactions with simple elements"i]
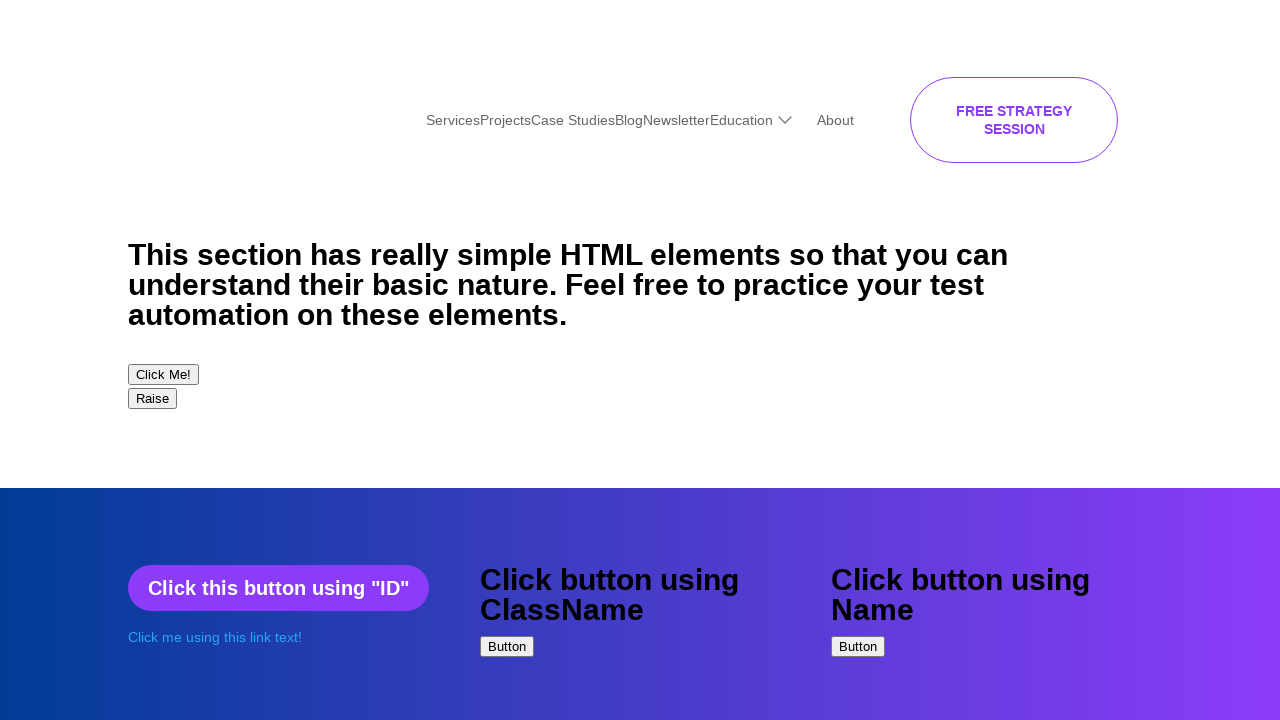

Selected checkbox with value 'Car' at (138, 360) on input[value='Car']
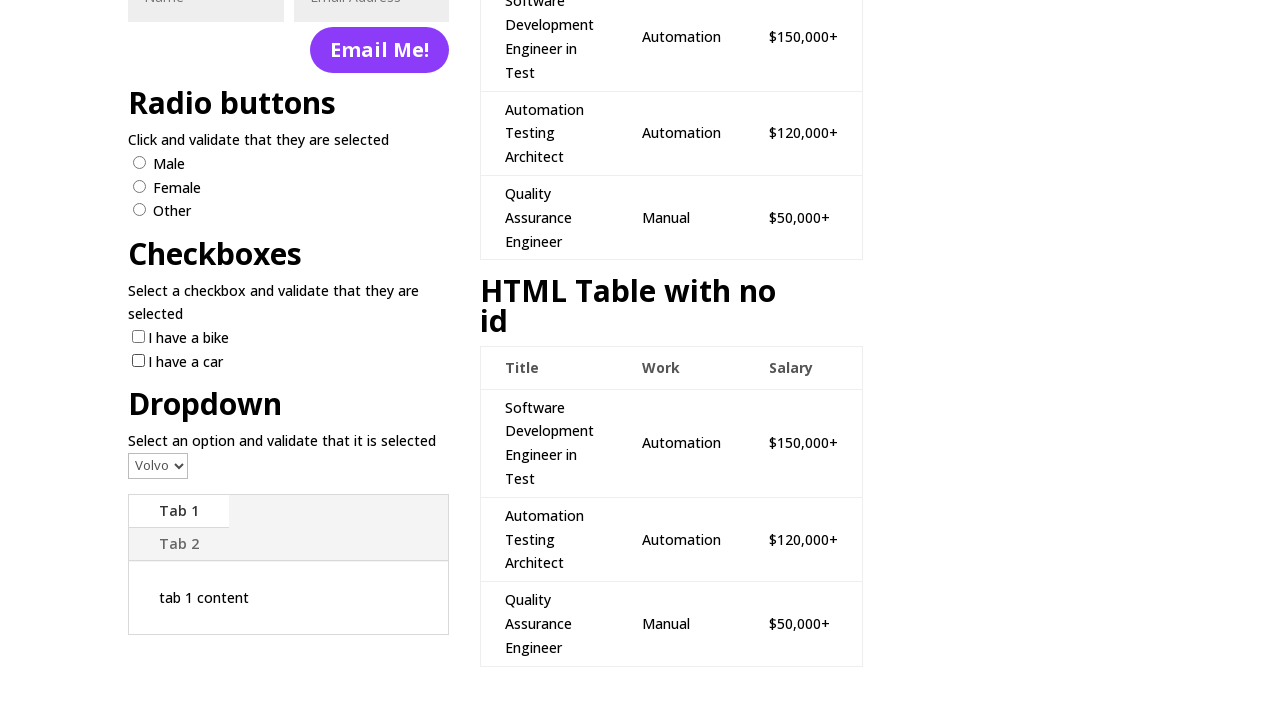

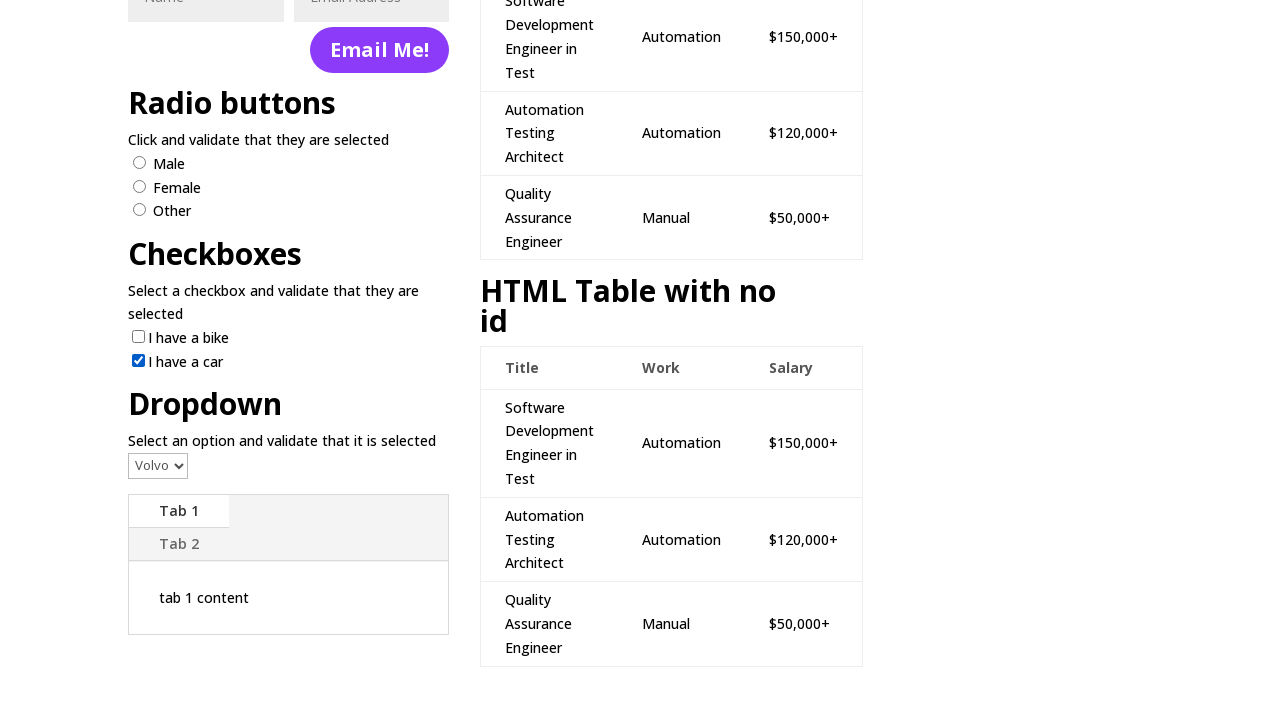